Tests password generator by entering a master password "hello" and site name "google.com", then clicking Generate to create a password

Starting URL: http://angel.net/~nic/passwd.current.html

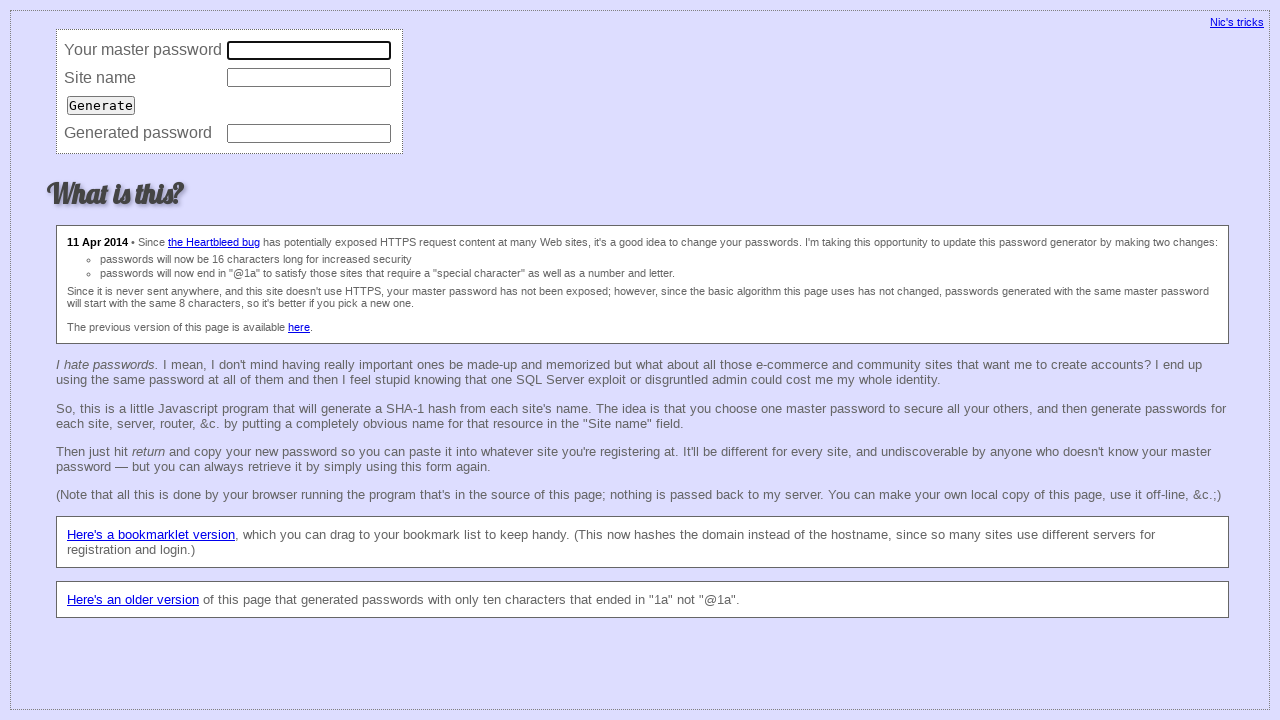

Filled master password field with 'hello' on input[name='master']
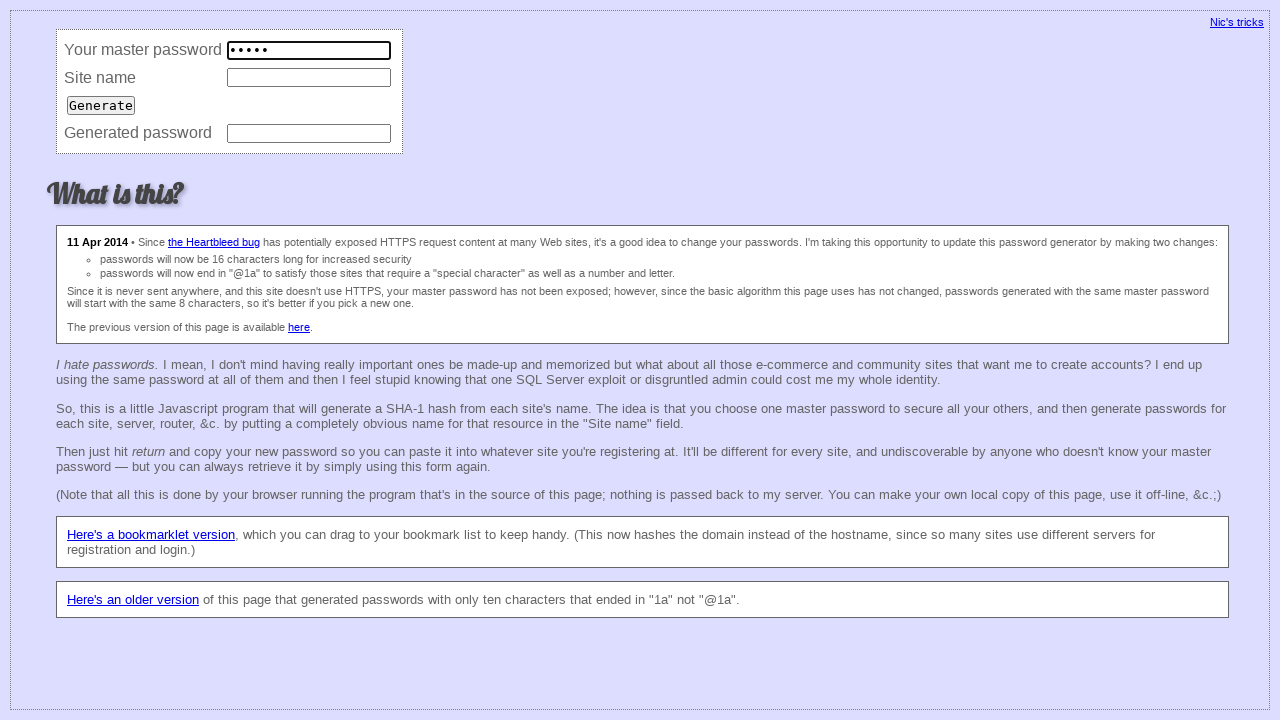

Filled site name field with 'google.com' on input[name='site']
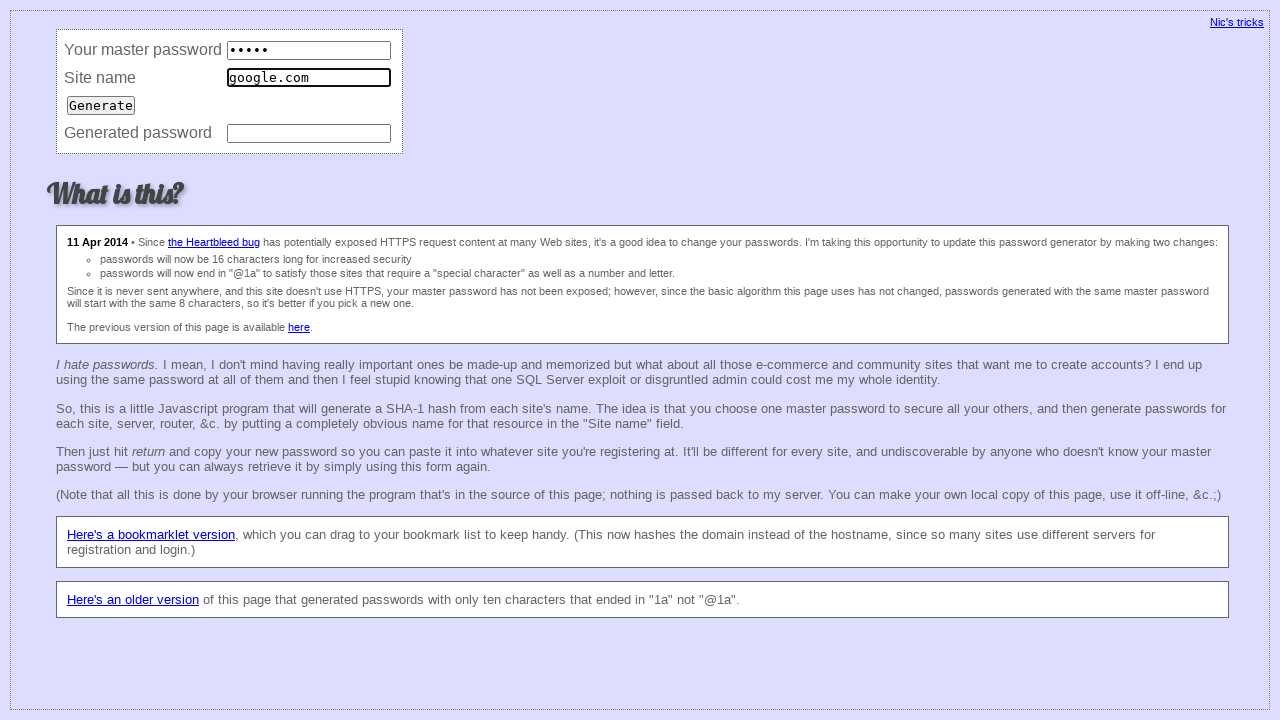

Clicked Generate button to create password at (101, 105) on input[value='Generate']
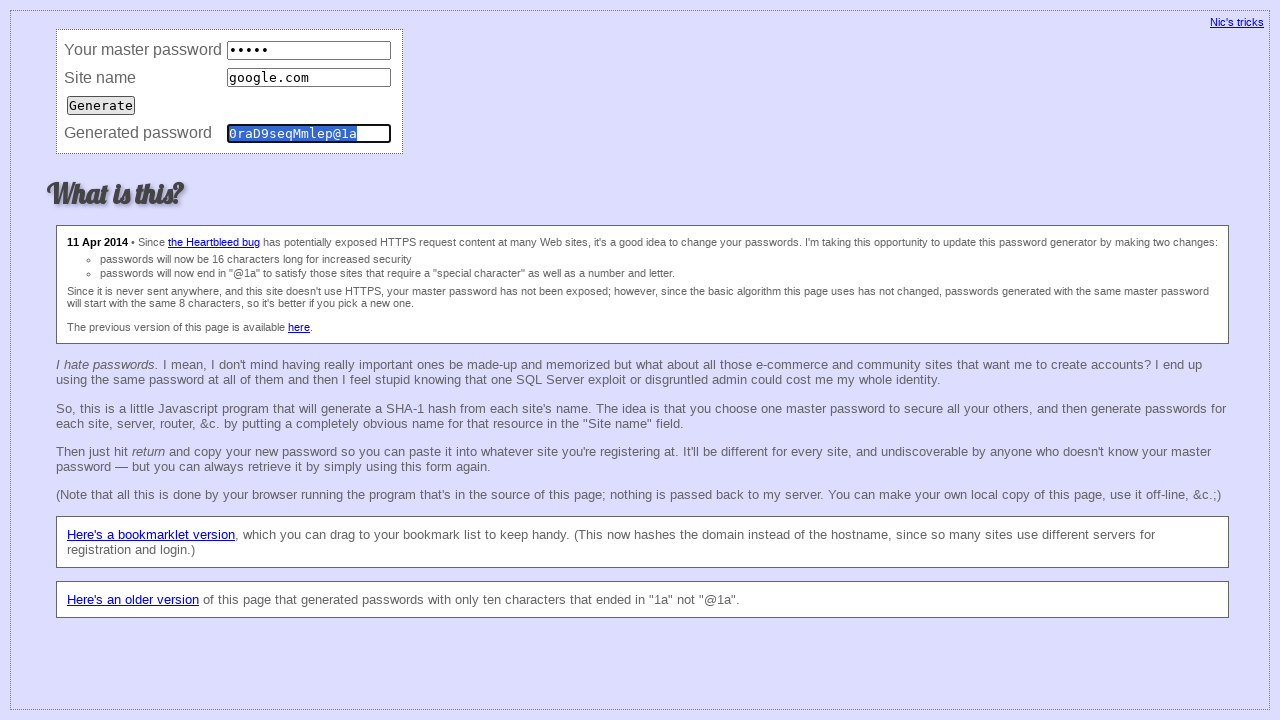

Password successfully generated and populated in password field
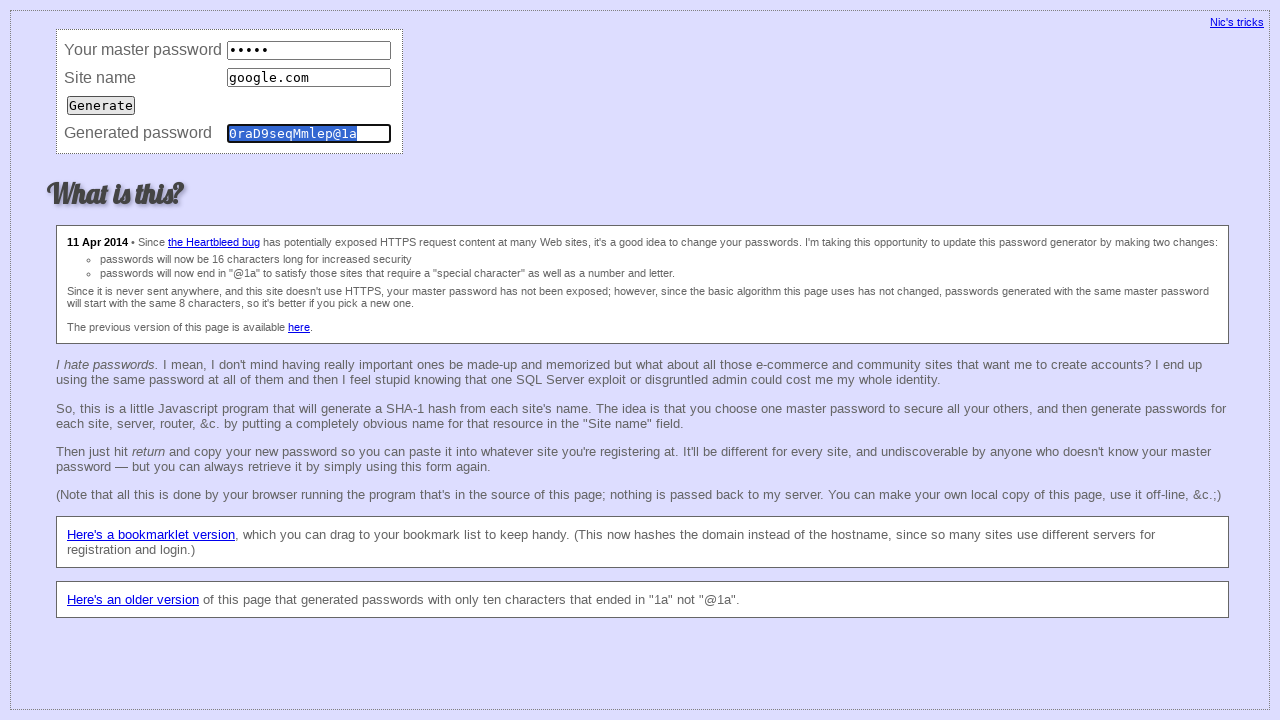

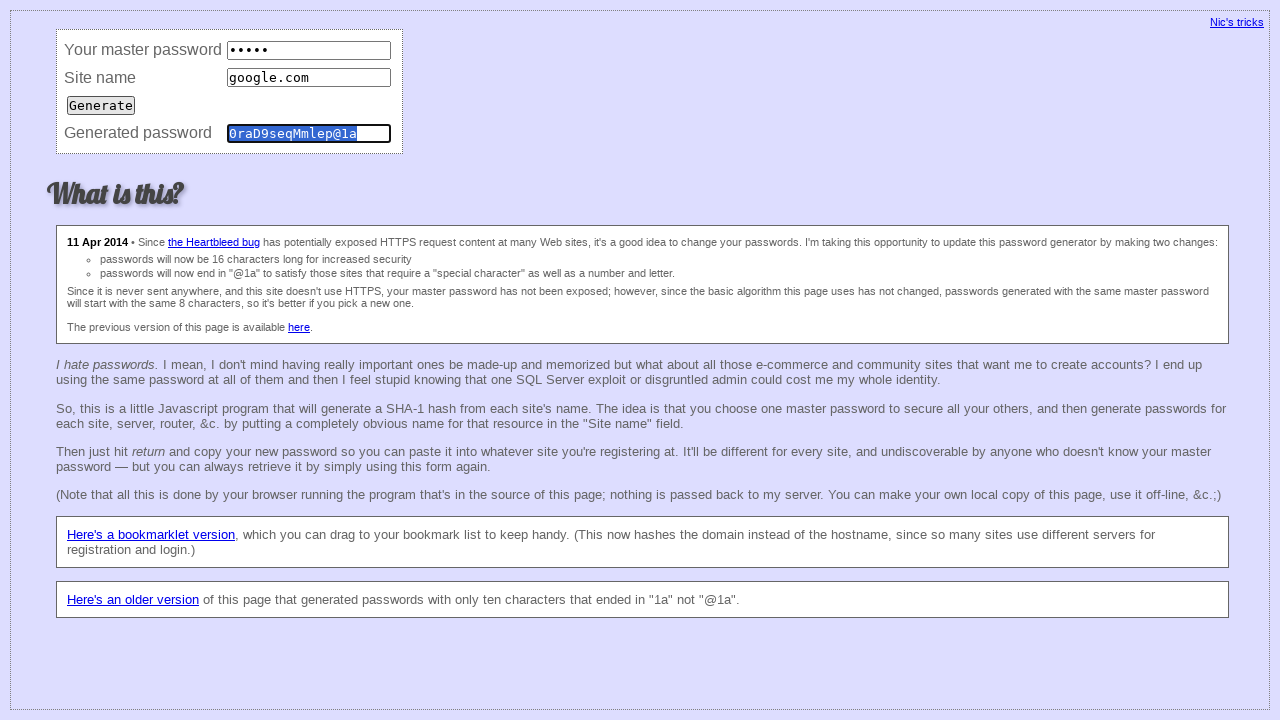